Navigates to the Netology website and clicks on the "Course Catalog" (Каталог курсов) link to view available courses

Starting URL: https://netology.ru

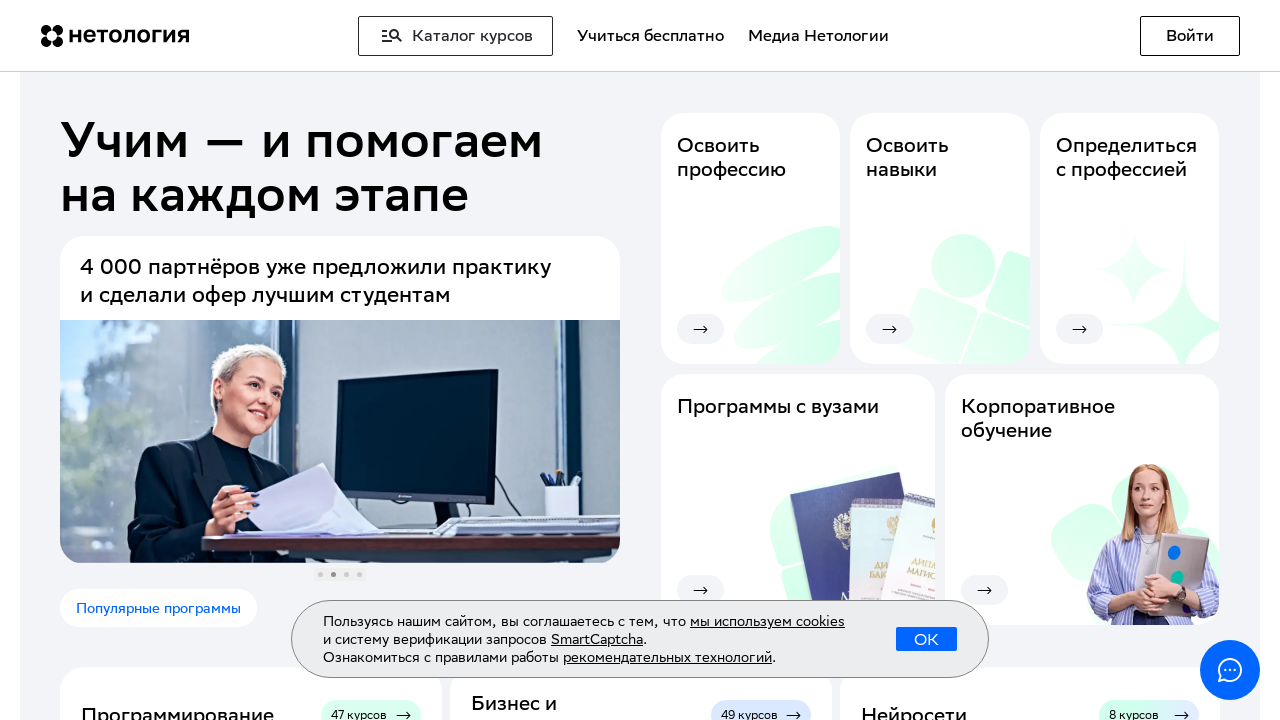

Navigated to Netology website homepage
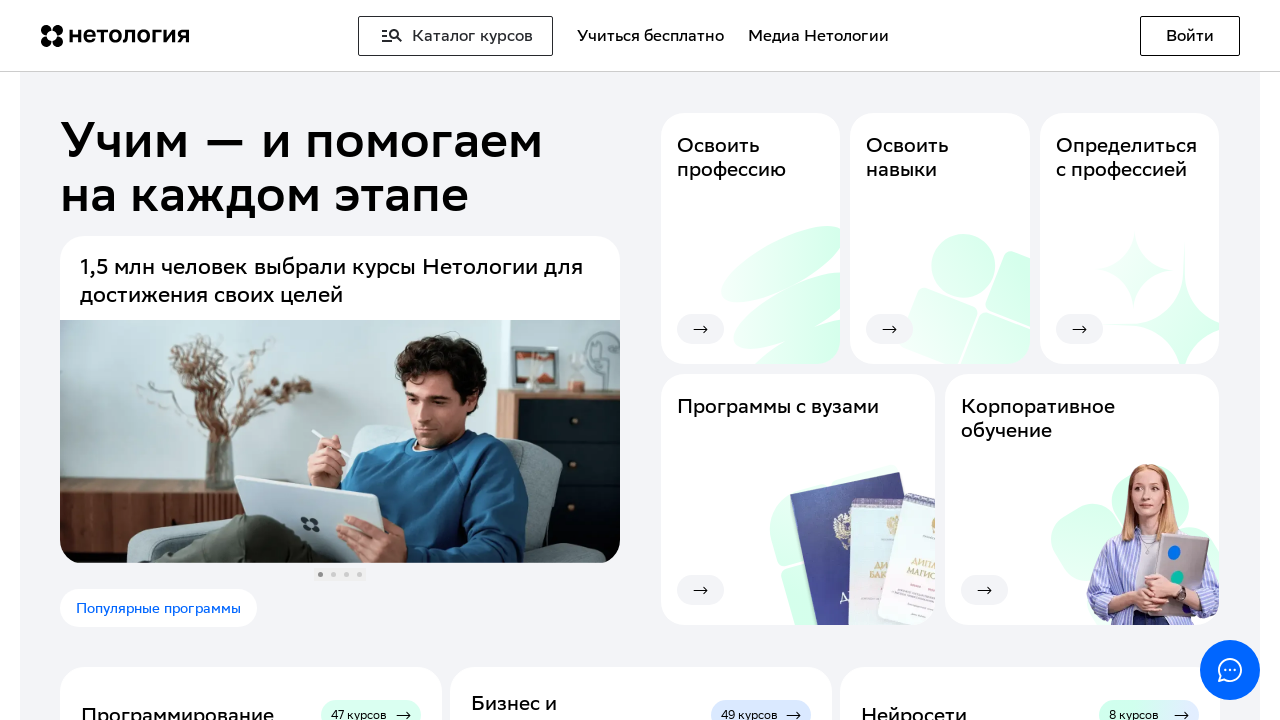

Clicked on 'Course Catalog' (Каталог курсов) link at (456, 36) on text=Каталог курсов
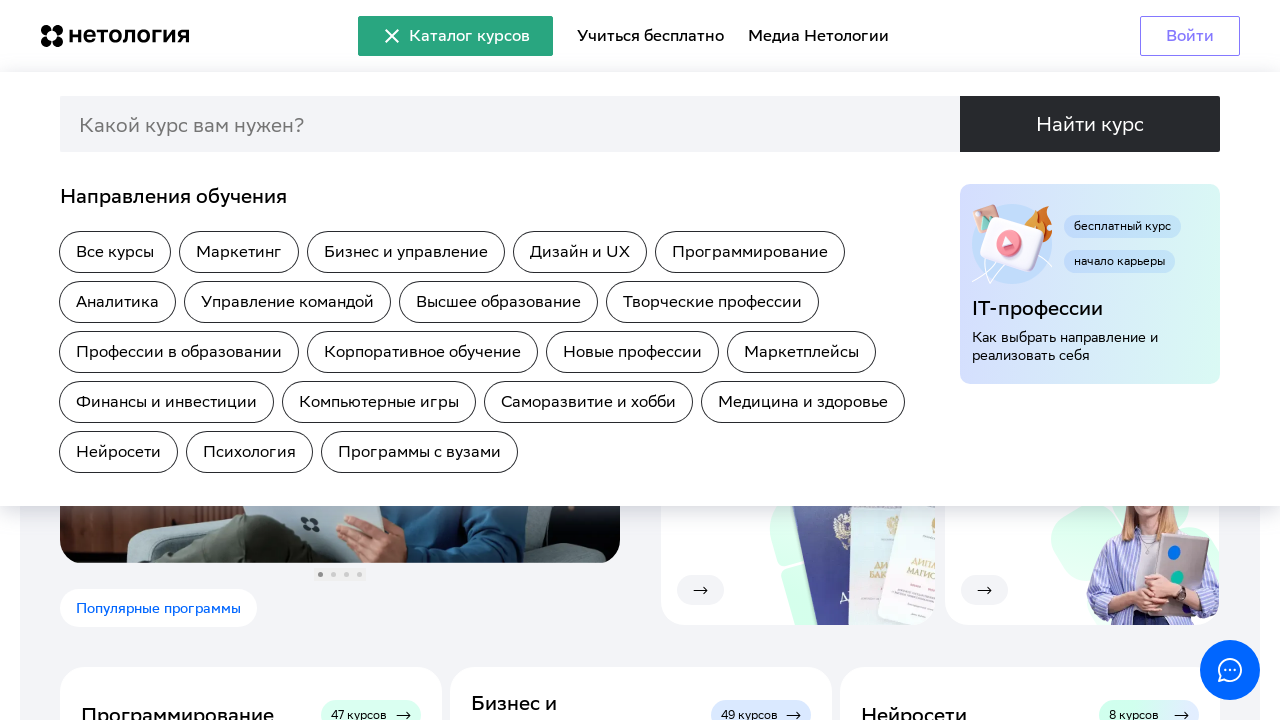

Course catalog page loaded successfully
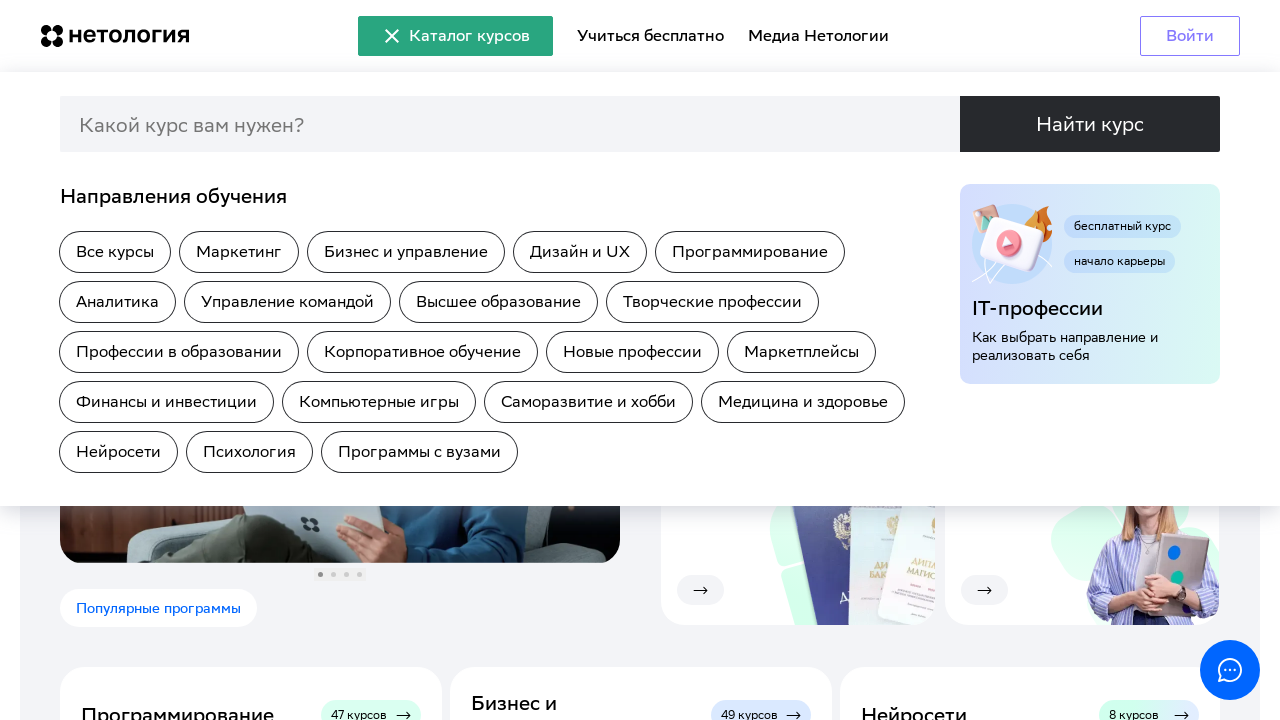

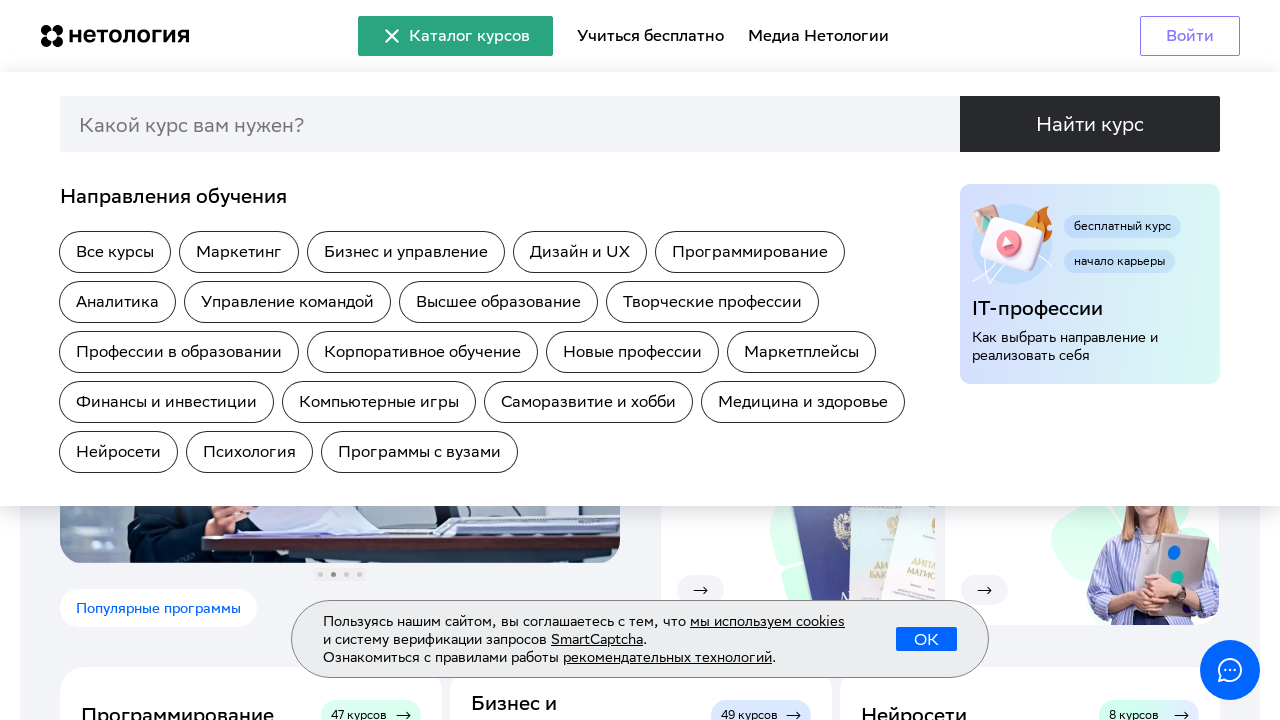